Tests unchecking a checkbox by navigating to the Checkboxes page and unchecking the second checkbox

Starting URL: https://practice.cydeo.com/

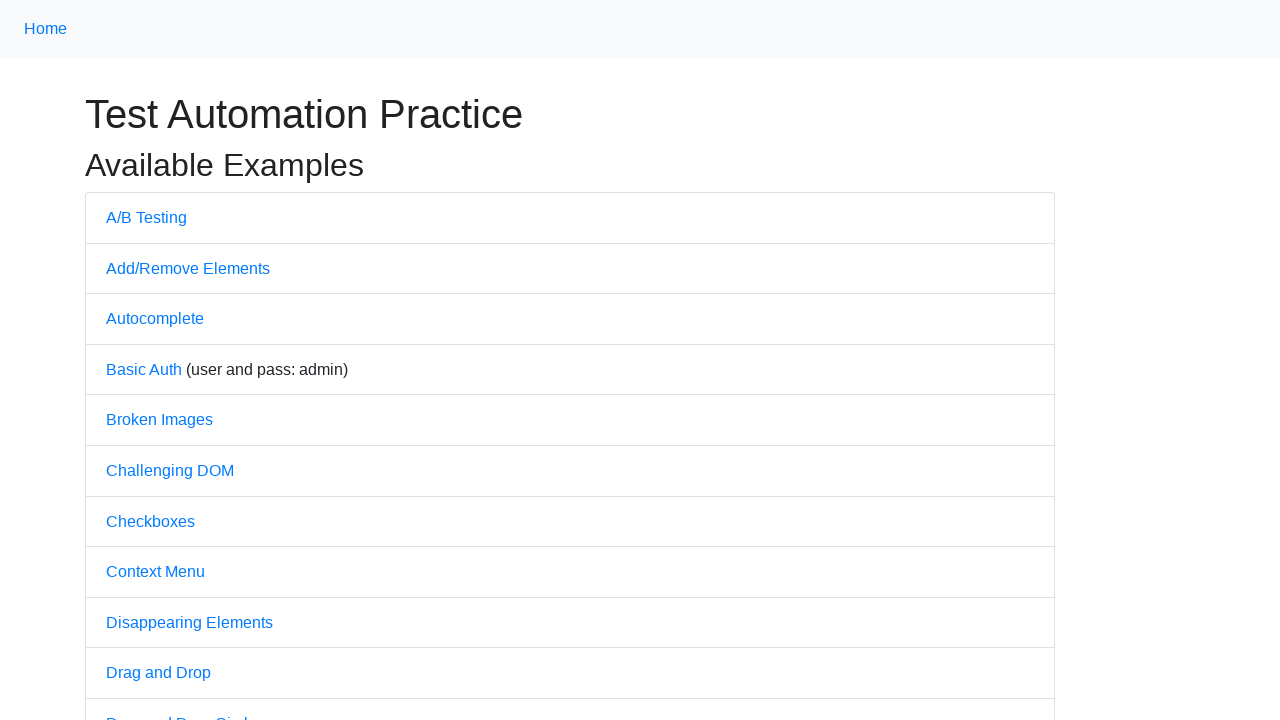

Clicked on Checkboxes link to navigate to the Checkboxes page at (150, 521) on text='Checkboxes'
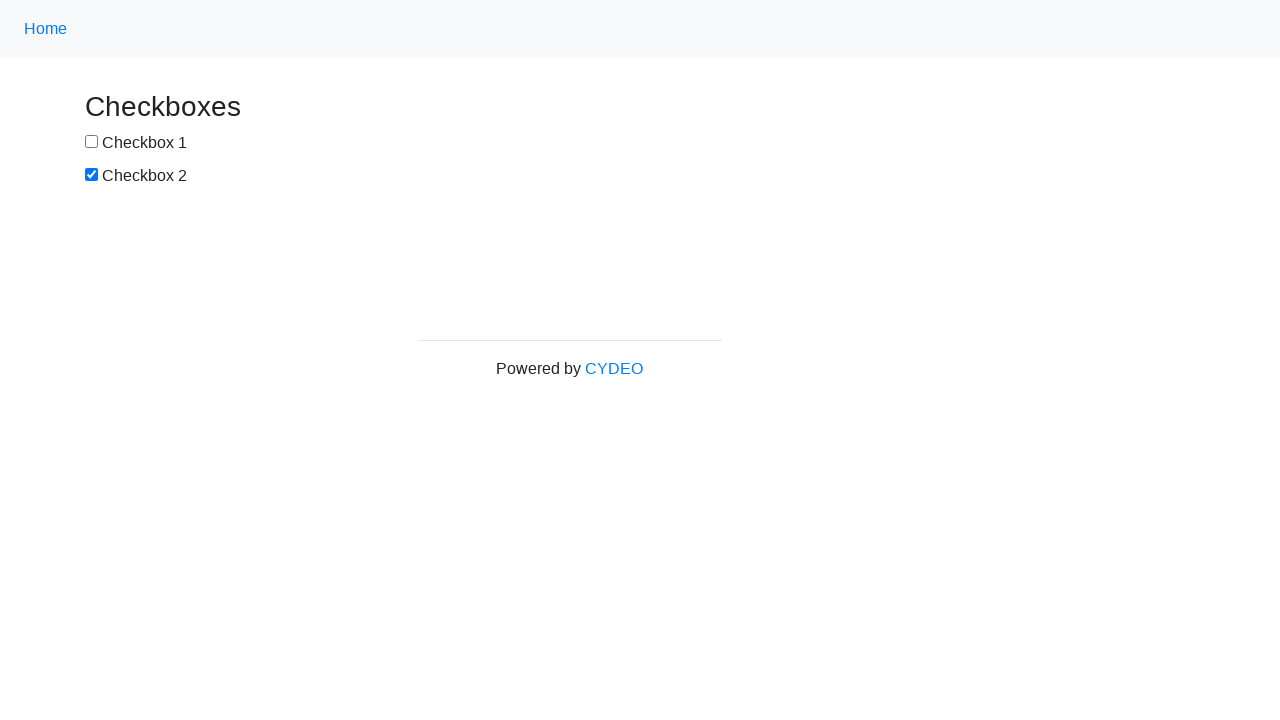

Unchecked the second checkbox (box2) at (92, 175) on #box2
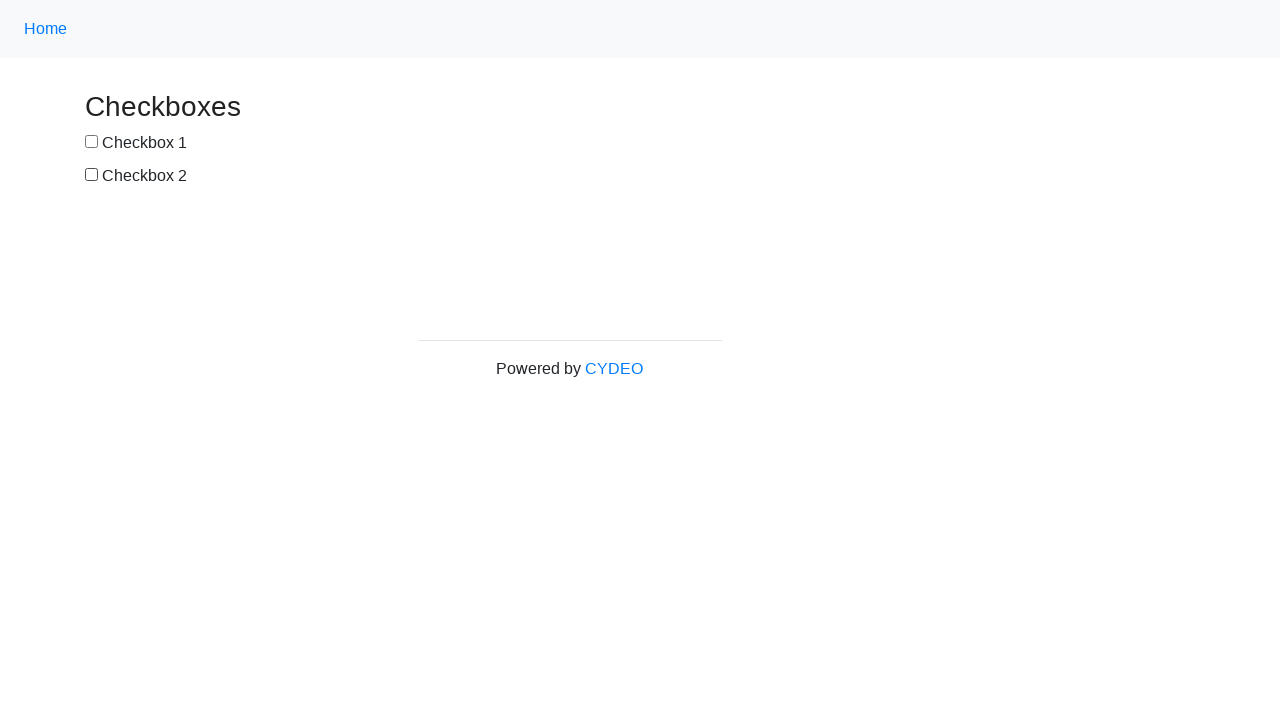

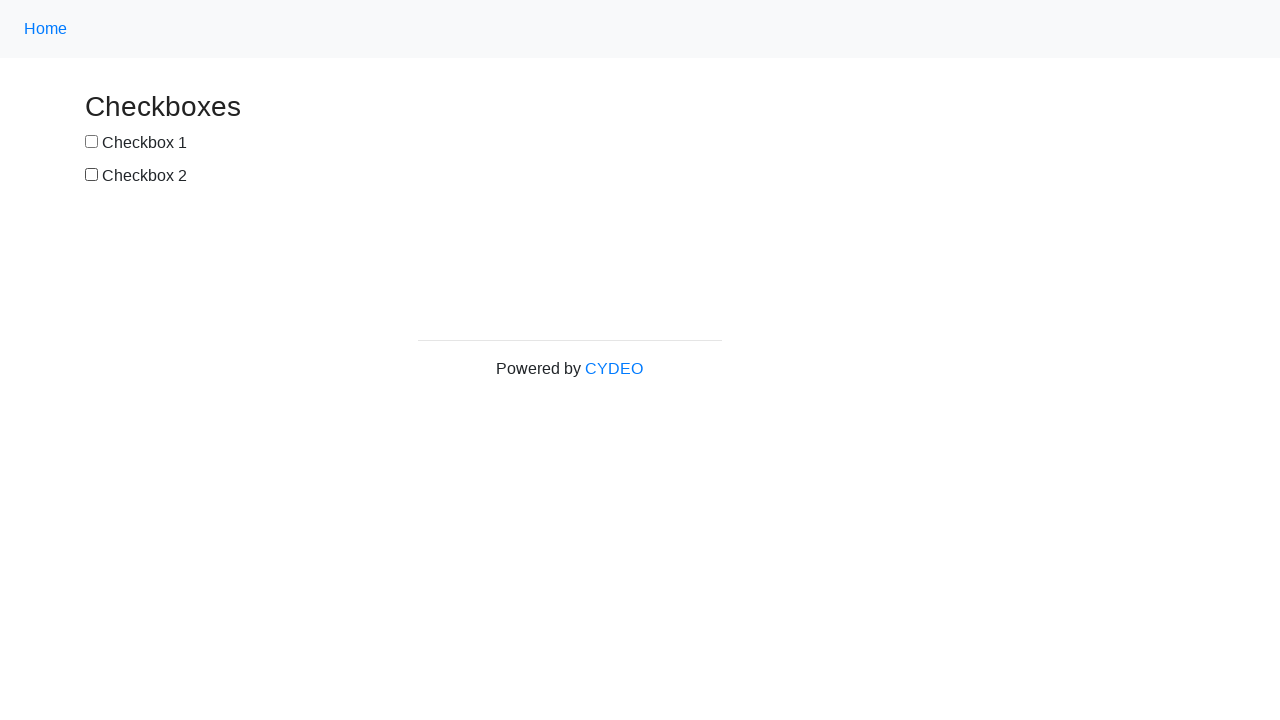